Tests filtering to display only completed todo items

Starting URL: https://demo.playwright.dev/todomvc

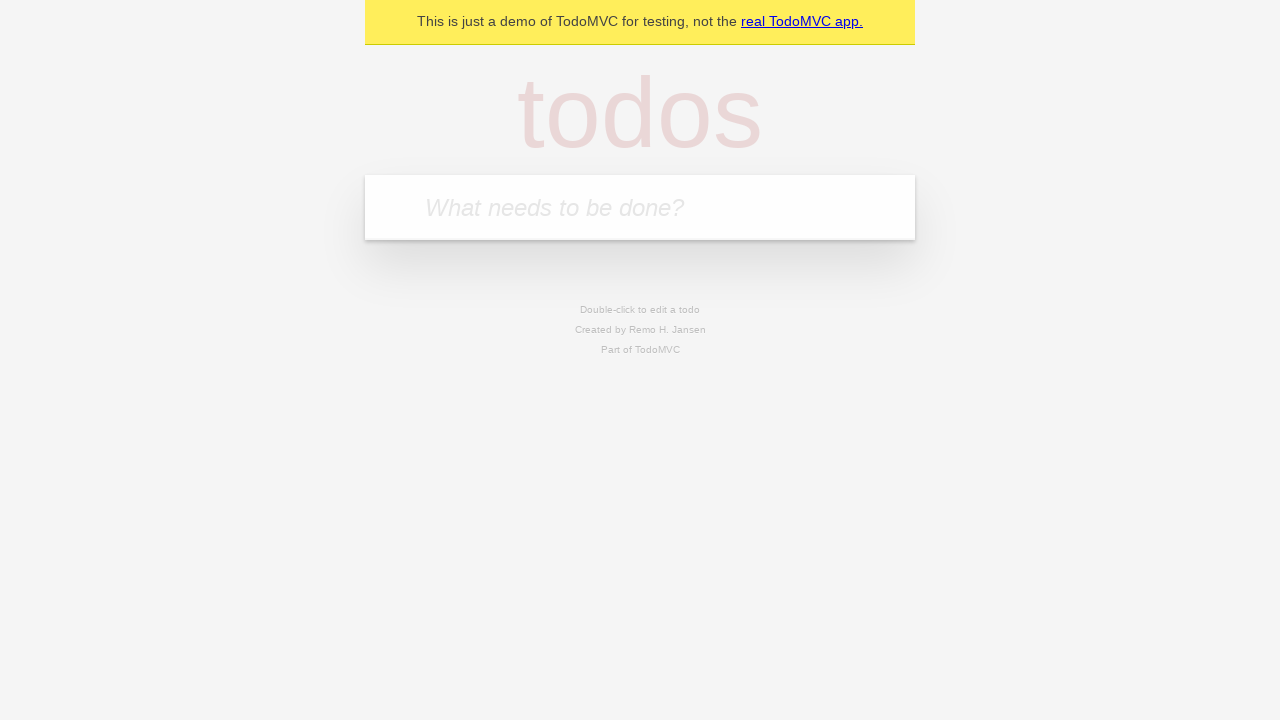

Filled new todo input with 'buy some cheese' on .new-todo
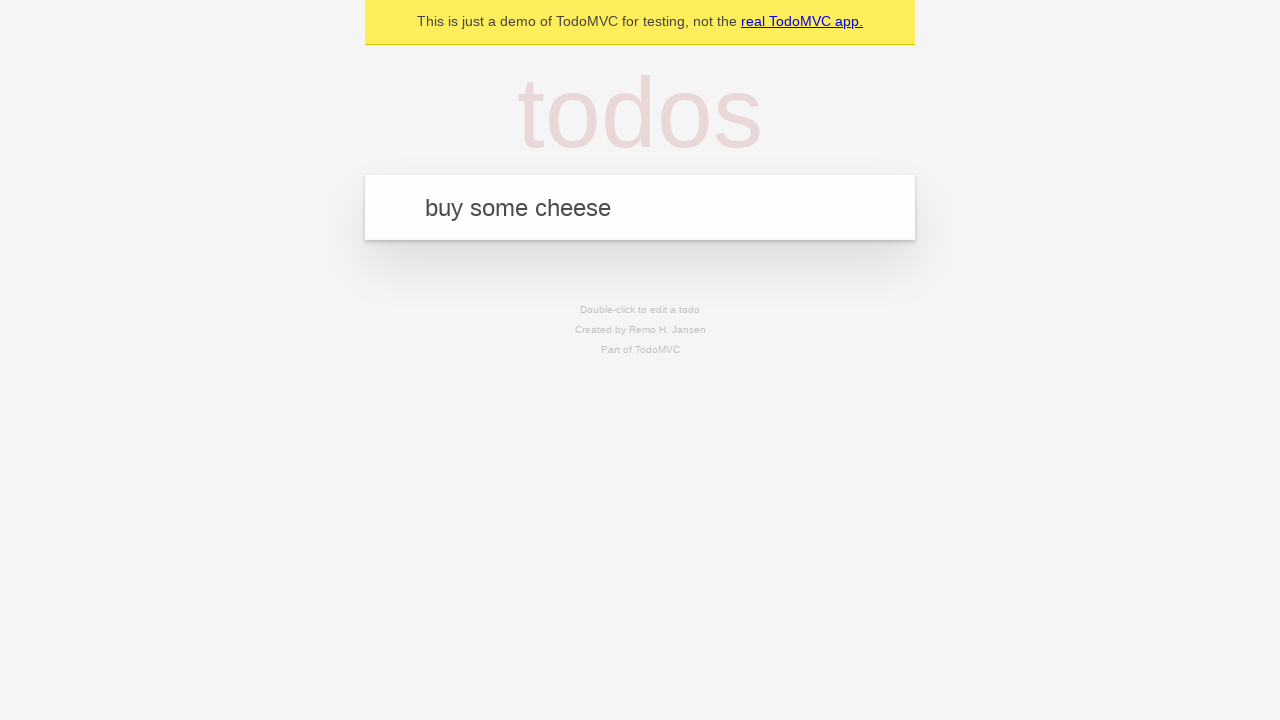

Pressed Enter to add first todo item on .new-todo
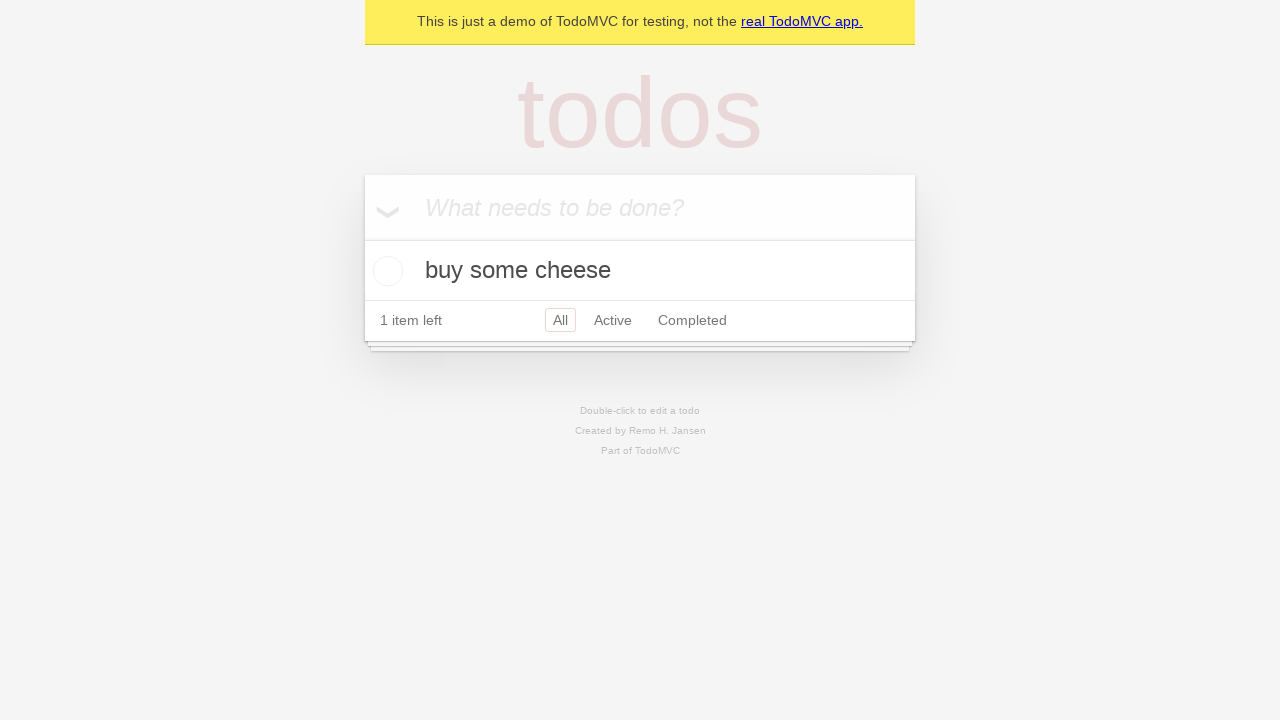

Filled new todo input with 'feed the cat' on .new-todo
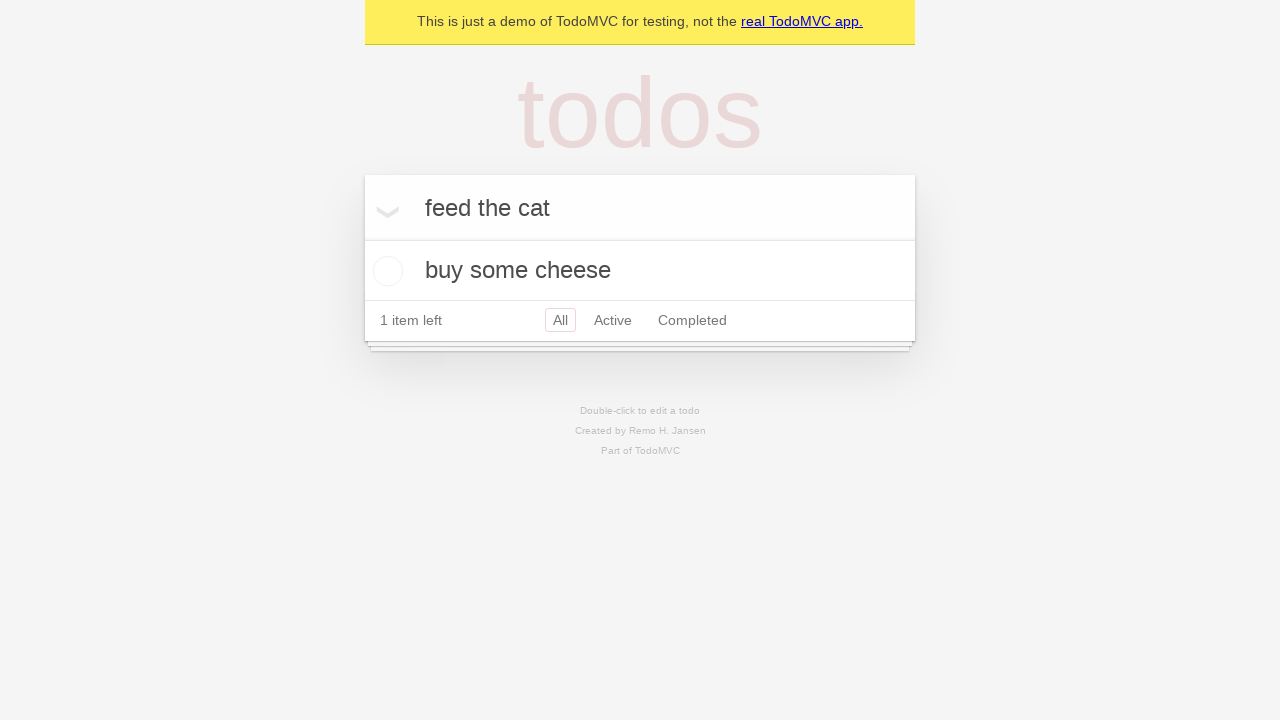

Pressed Enter to add second todo item on .new-todo
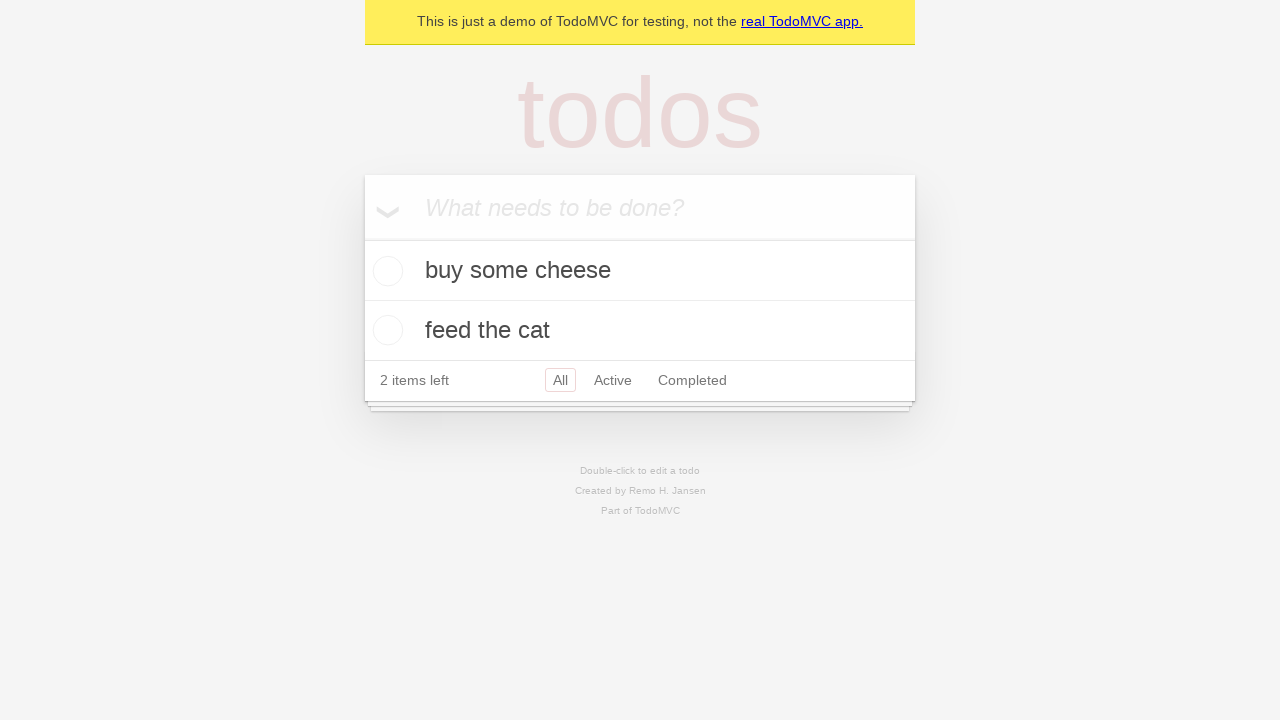

Filled new todo input with 'book a doctors appointment' on .new-todo
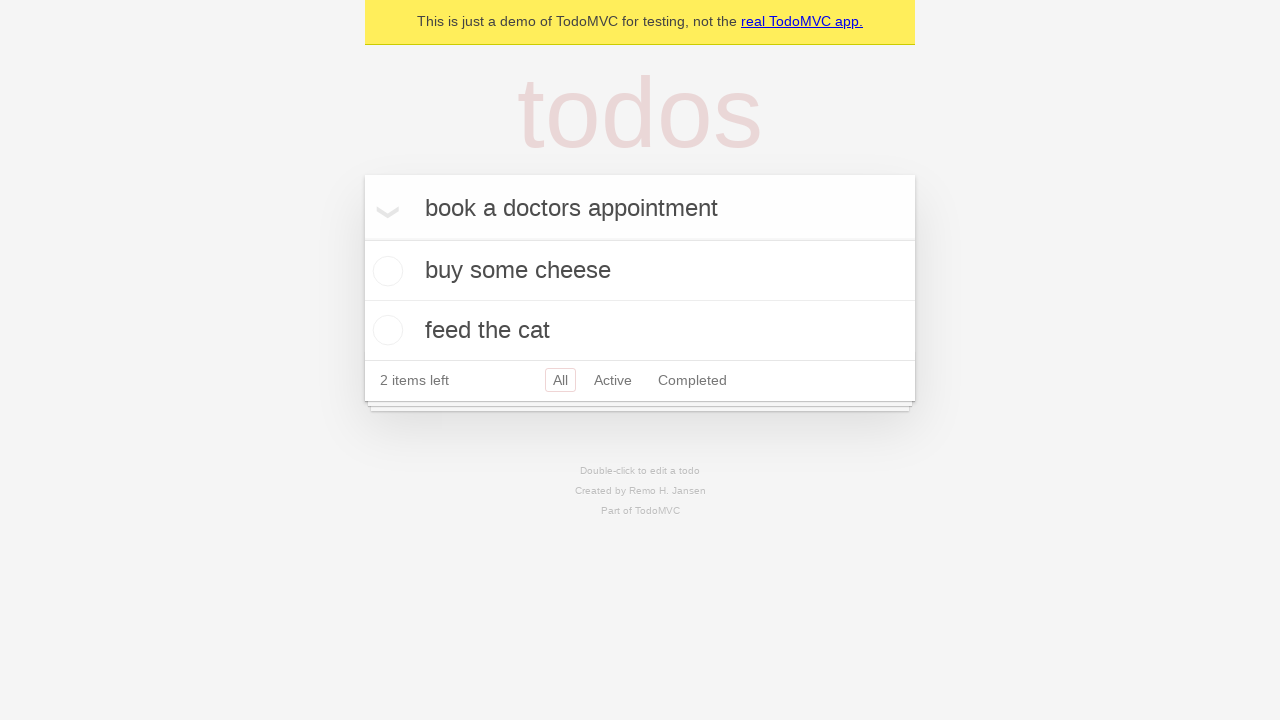

Pressed Enter to add third todo item on .new-todo
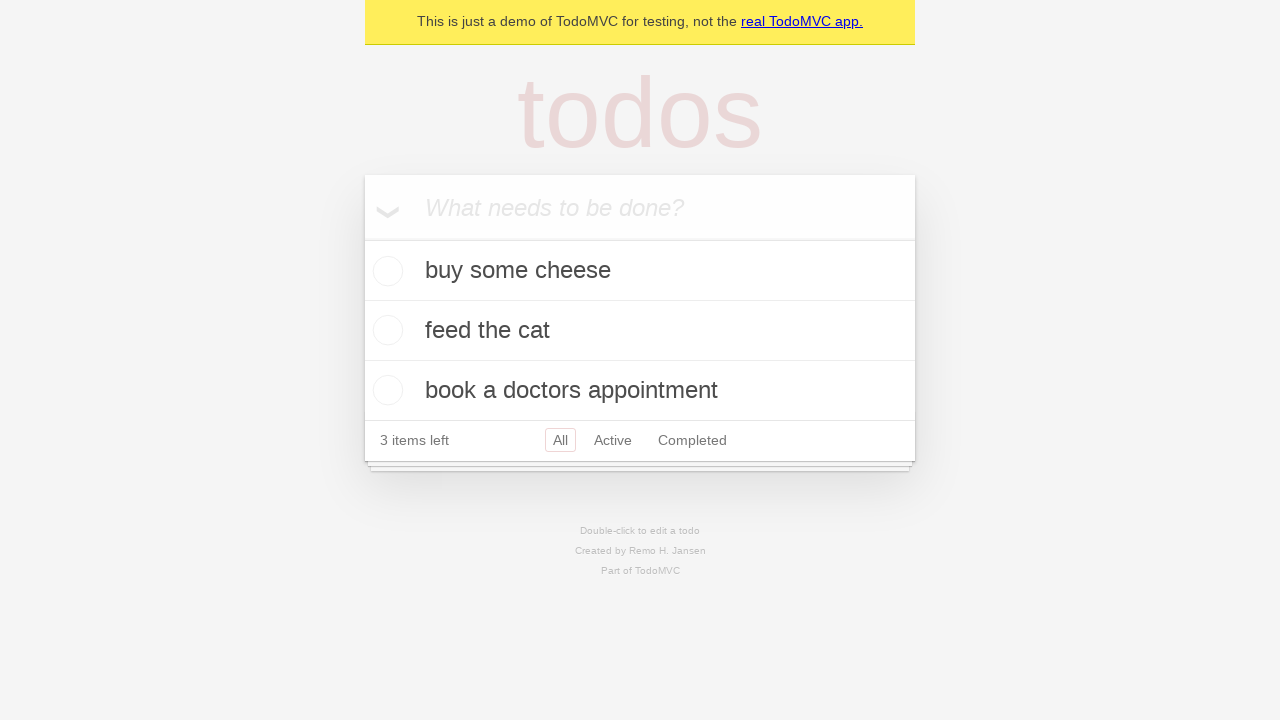

Checked the second todo item to mark it as completed at (385, 330) on .todo-list li .toggle >> nth=1
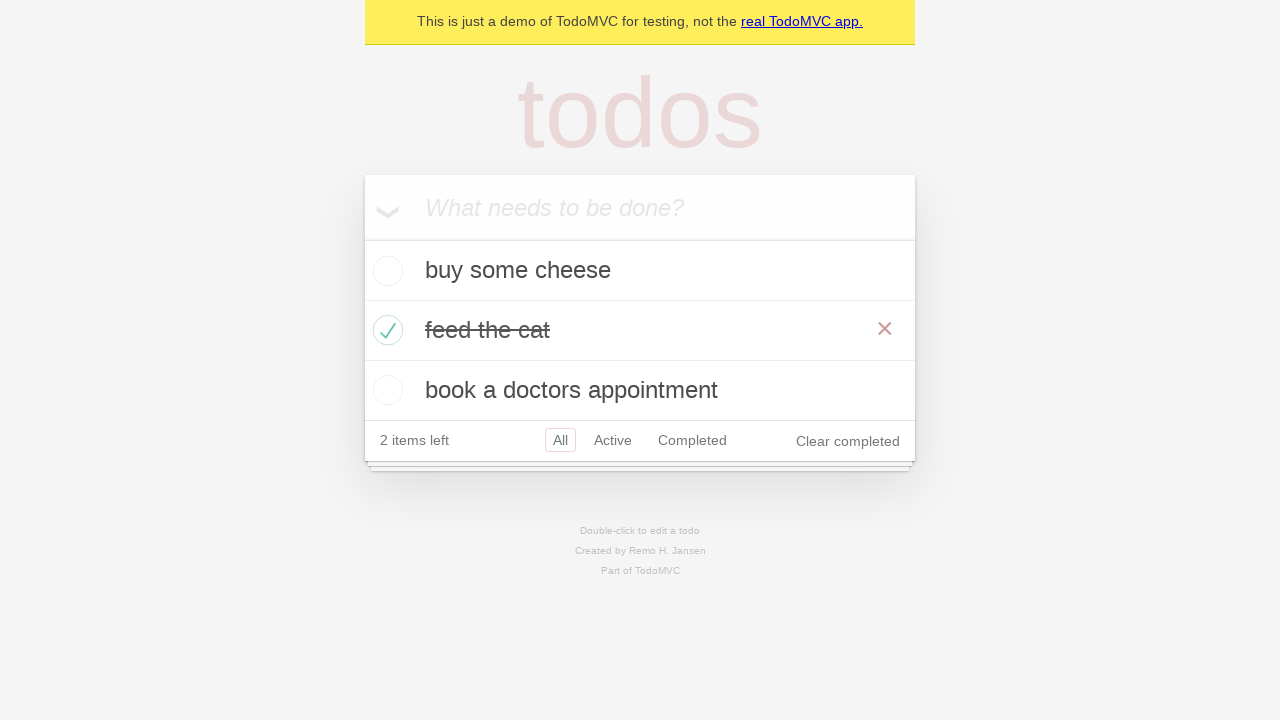

Clicked the Completed filter to display only completed items at (692, 440) on .filters >> text=Completed
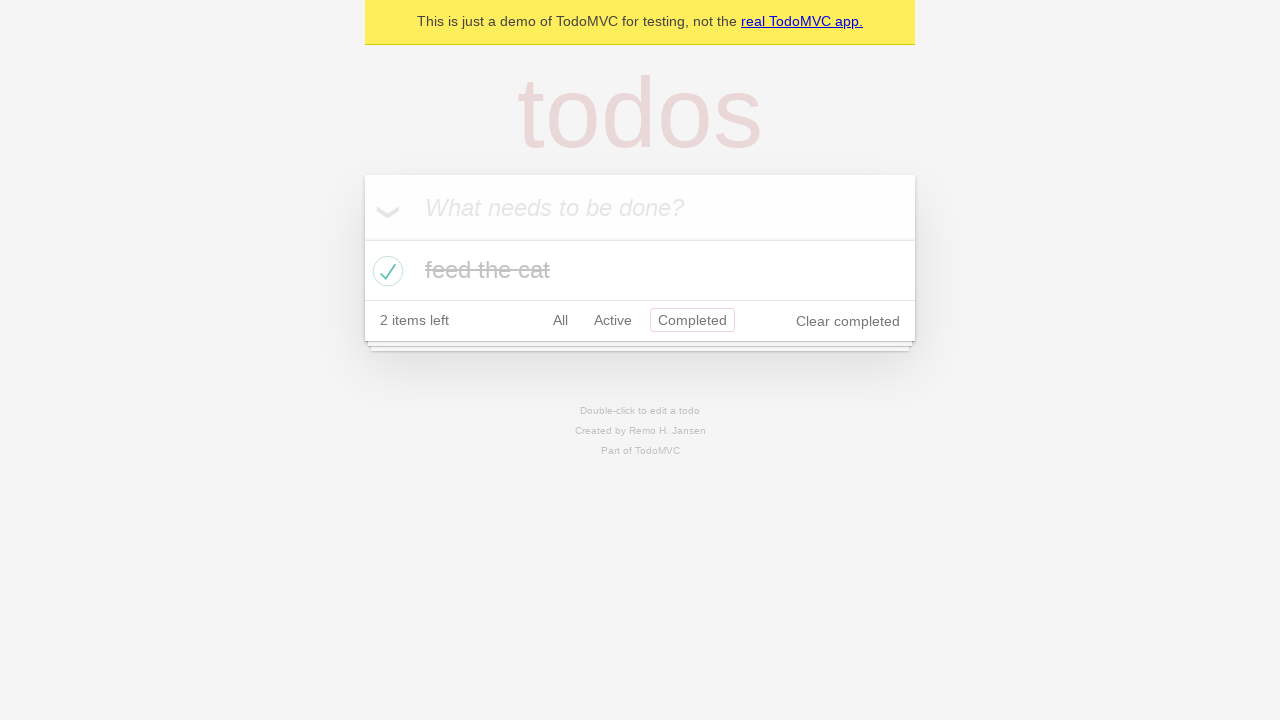

Completed filter applied and todo list displayed
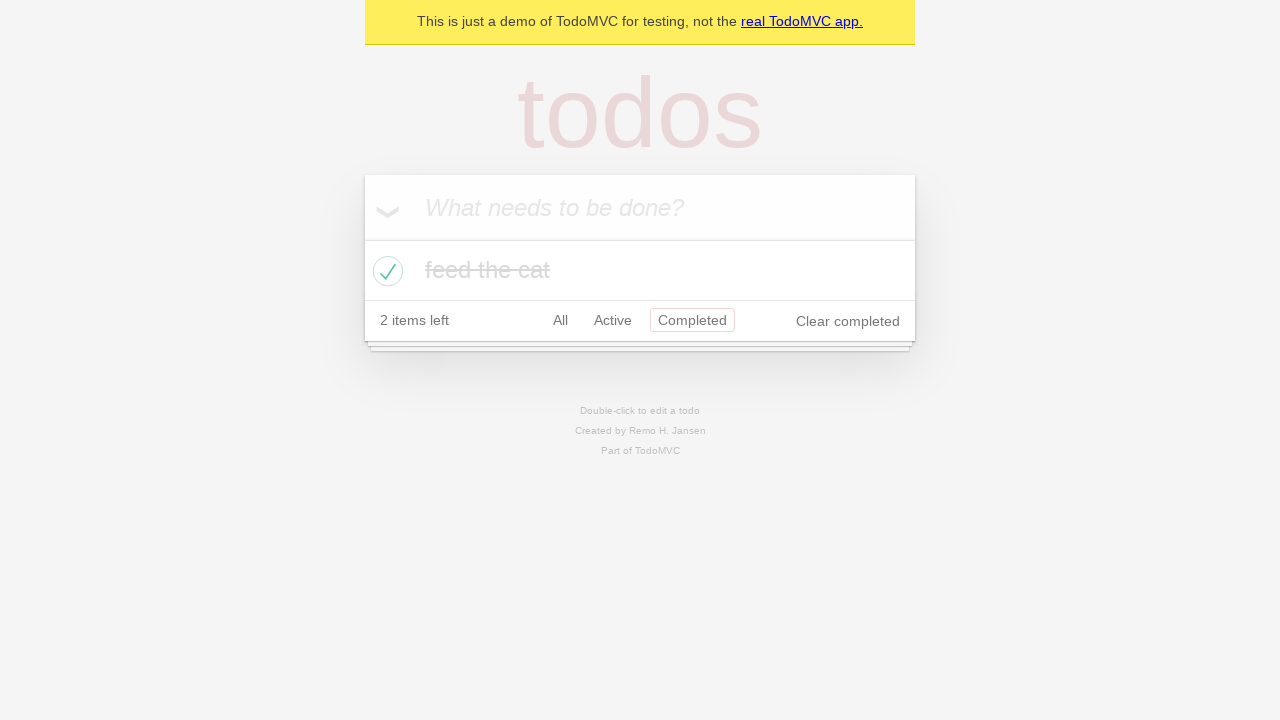

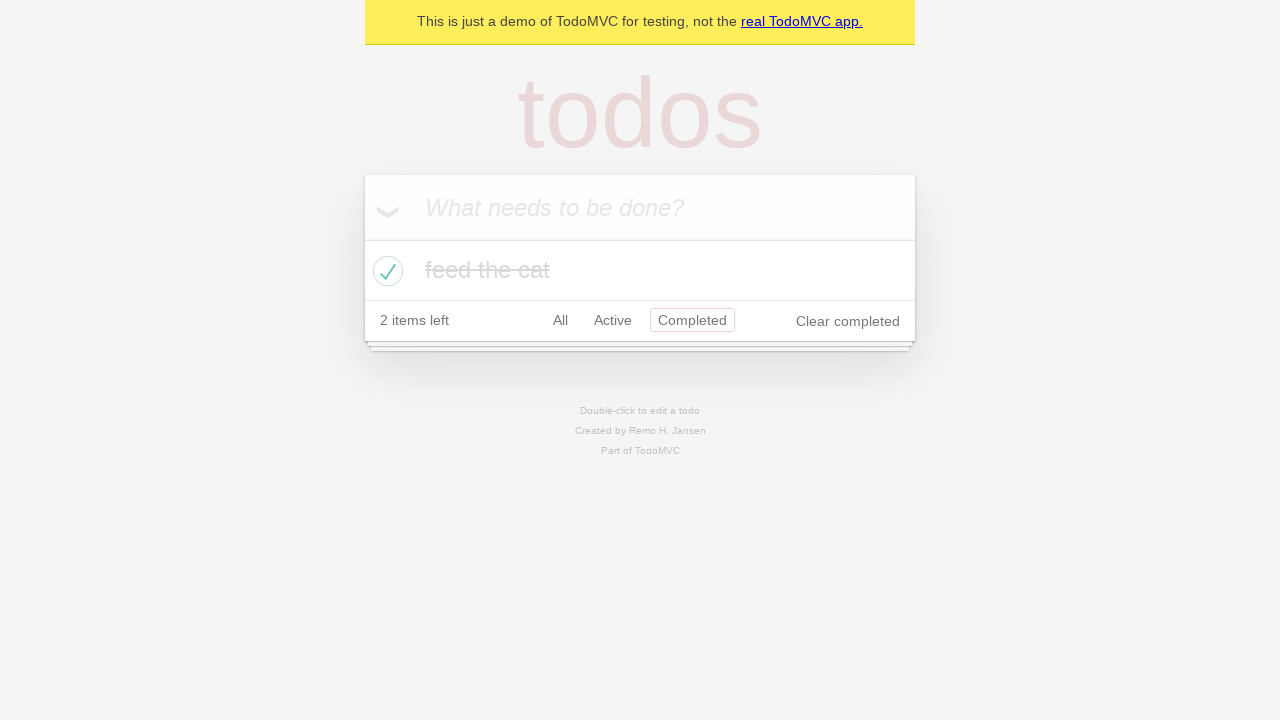